Tests that Expedia homepage loads correctly by verifying the page title

Starting URL: https://www.expedia.com

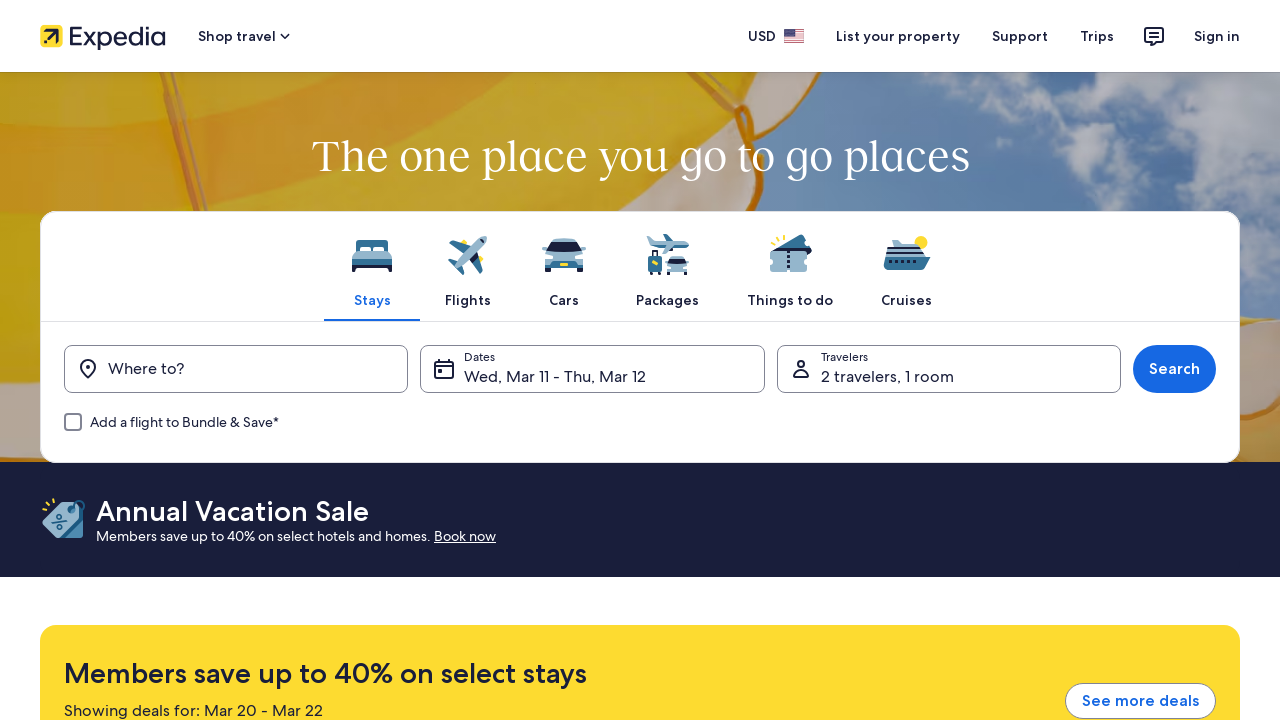

Navigated to Expedia homepage
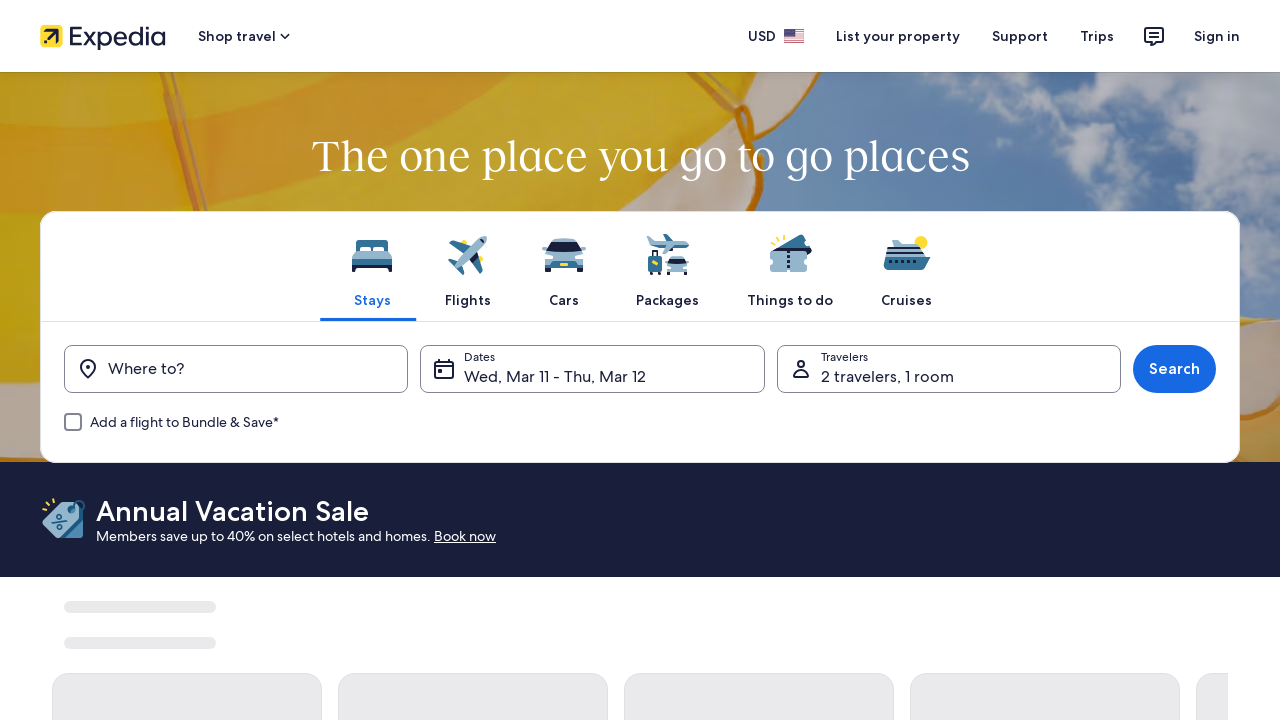

Verified page title matches expected Expedia homepage title
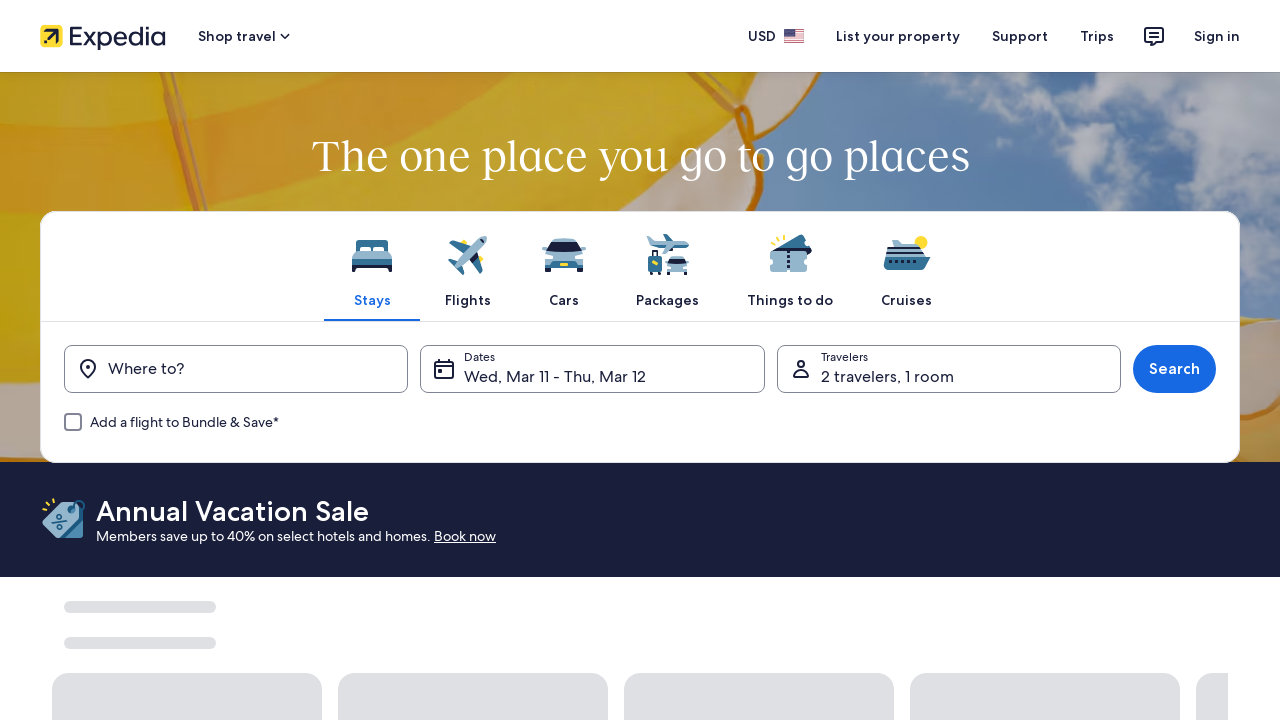

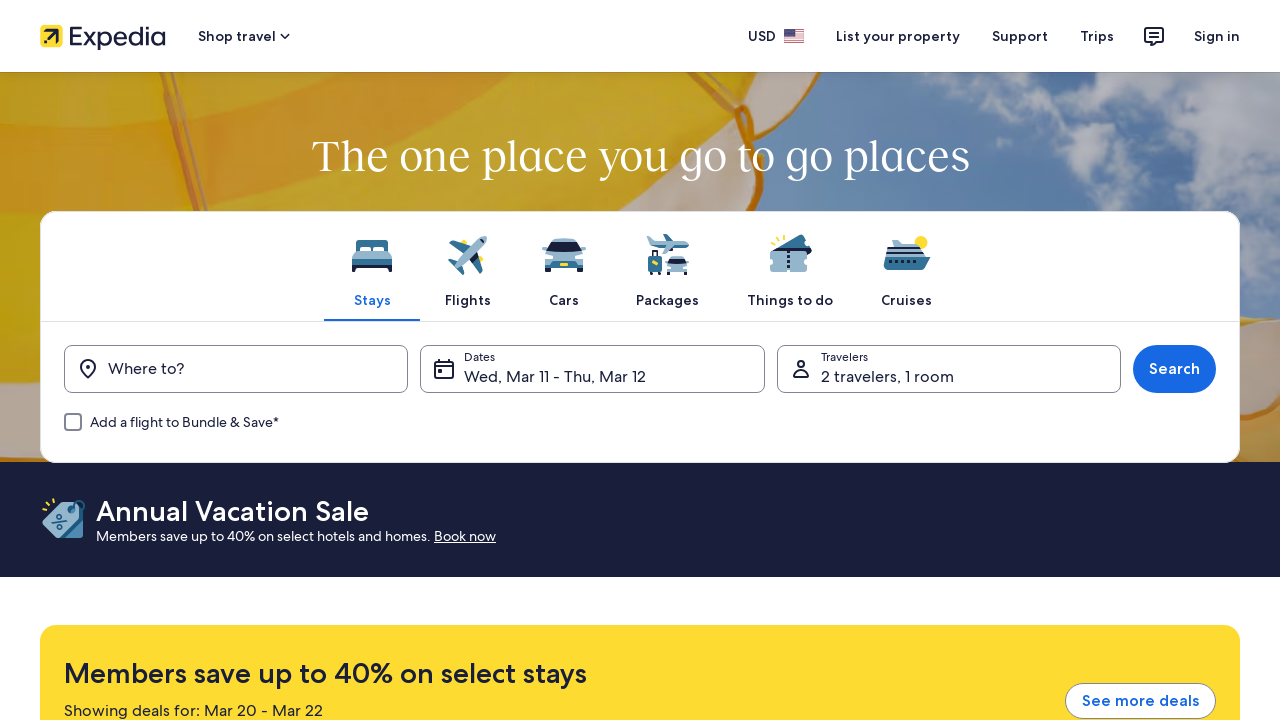